Sets content in CKEditor and TinyMCE editors on the page using JavaScript innerHTML injection and native send_keys methods

Starting URL: https://yizeng.me/2014/01/31/test-wysiwyg-editors-using-selenium-webdriver/

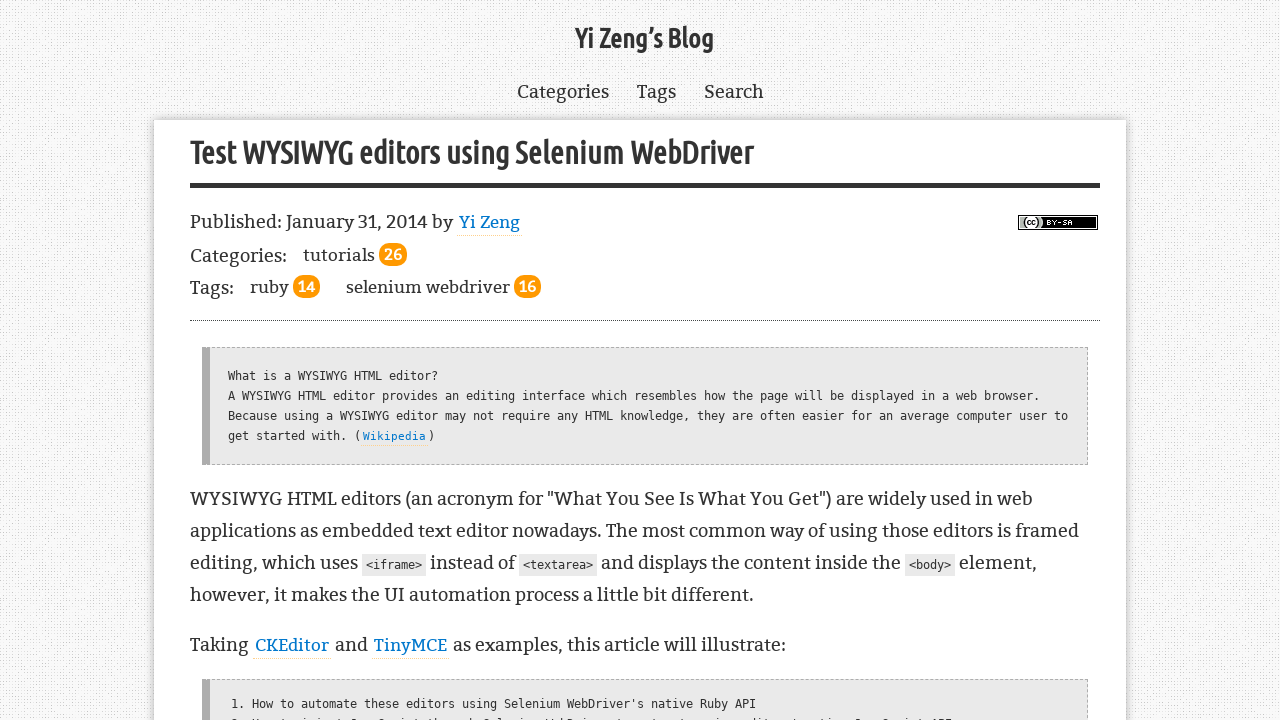

Set CKEditor content using JavaScript innerHTML injection with heading and test content
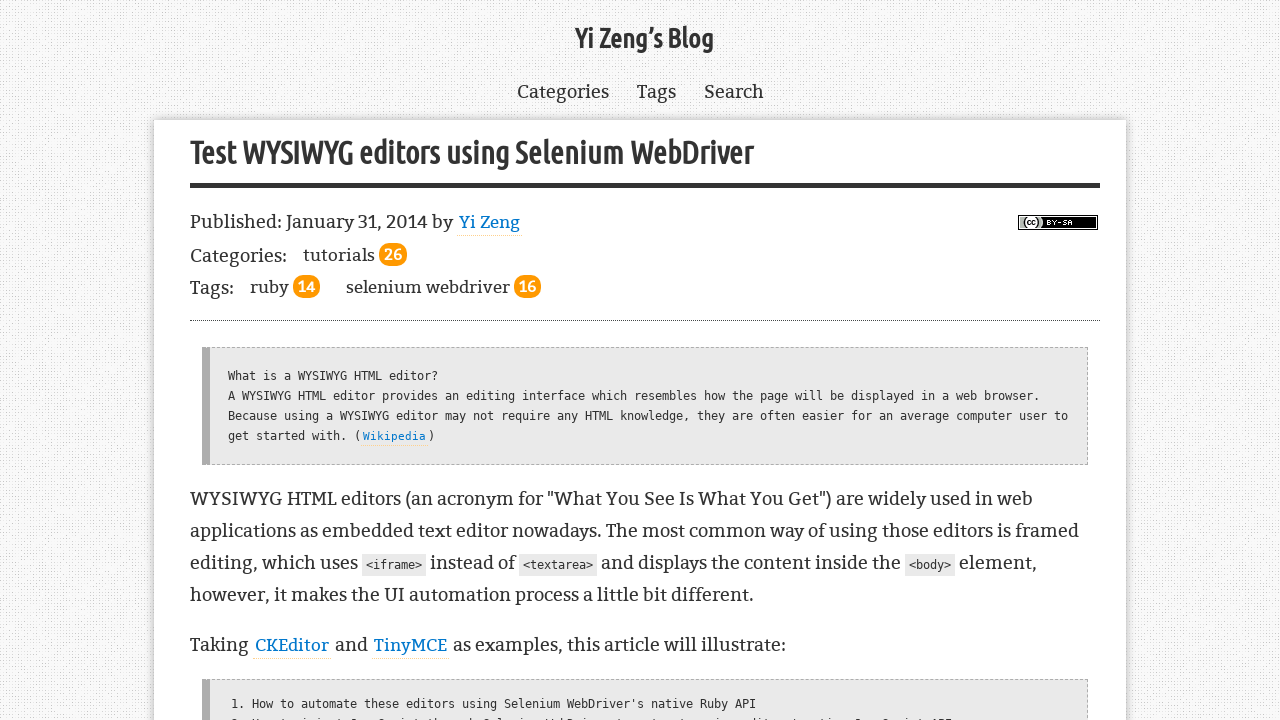

Set TinyMCE editor content with heading and test content on #tinymce-editor_ifr >> internal:control=enter-frame >> body
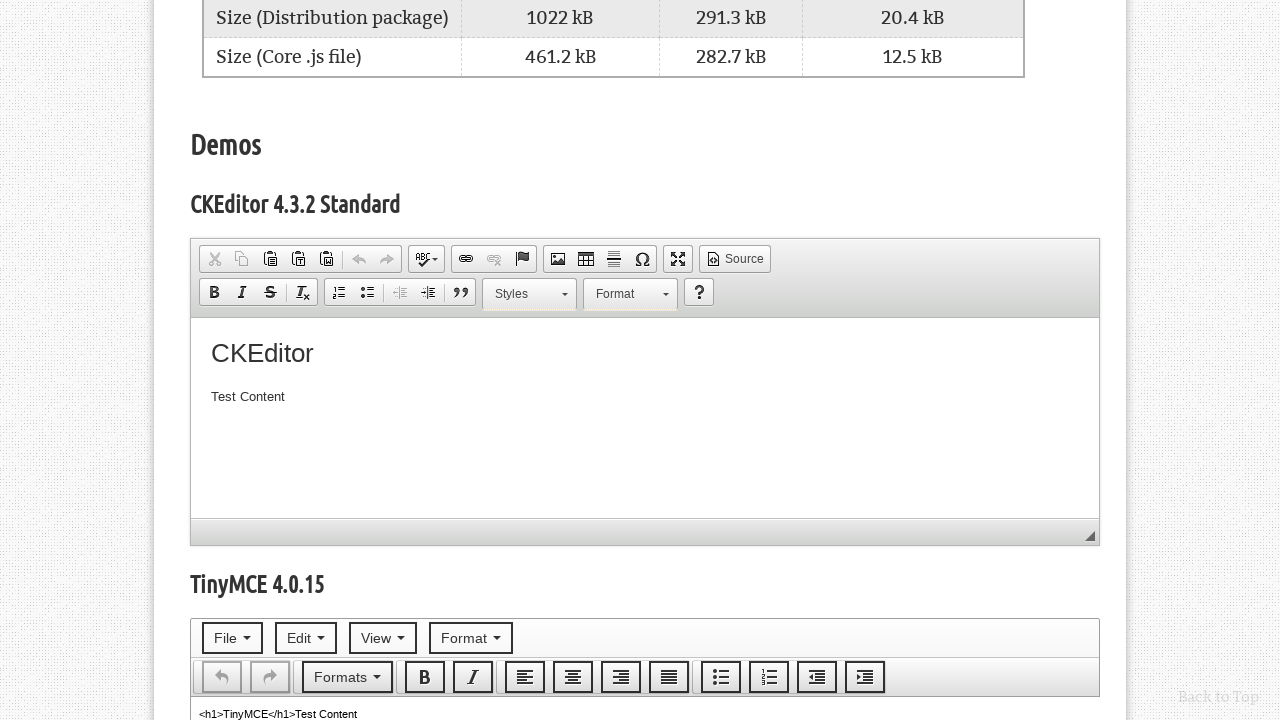

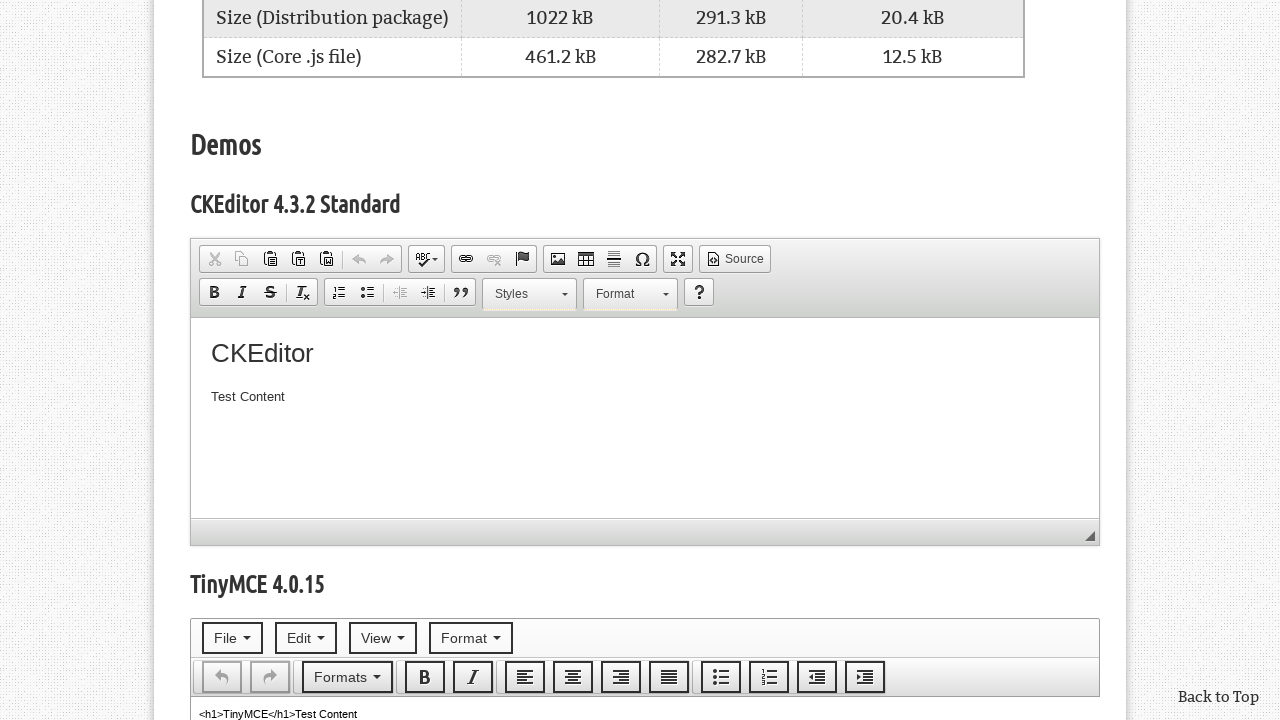